Tests opting out of A/B tests by forging an opt-out cookie on the target page, refreshing, and verifying the page shows "No A/B Test" heading

Starting URL: http://the-internet.herokuapp.com/abtest

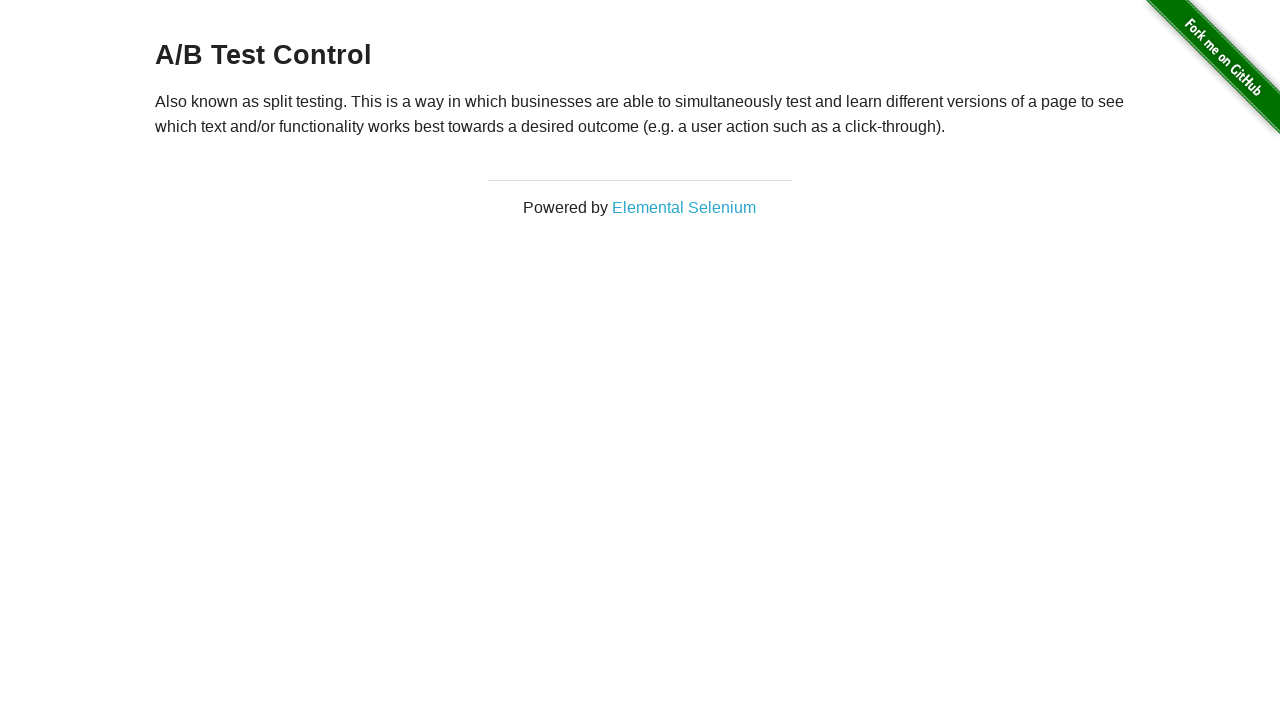

Located h3 heading element
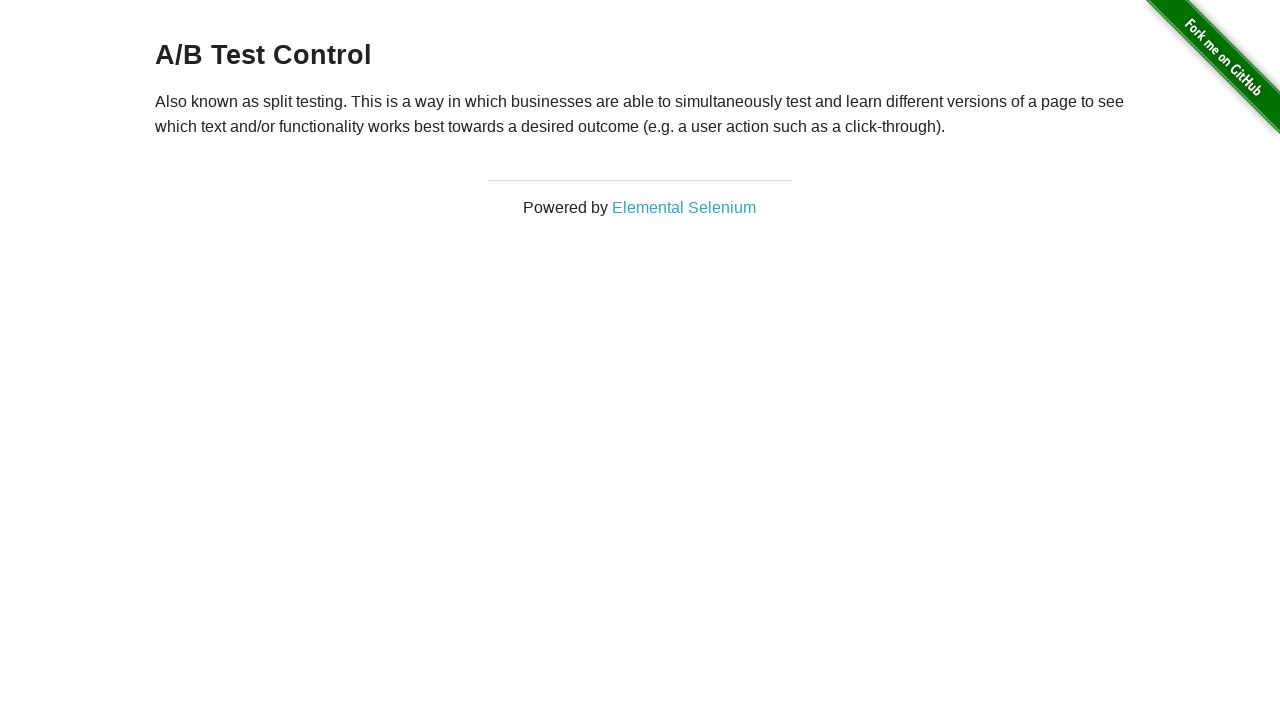

Waited for h3 heading to be visible on initial page load
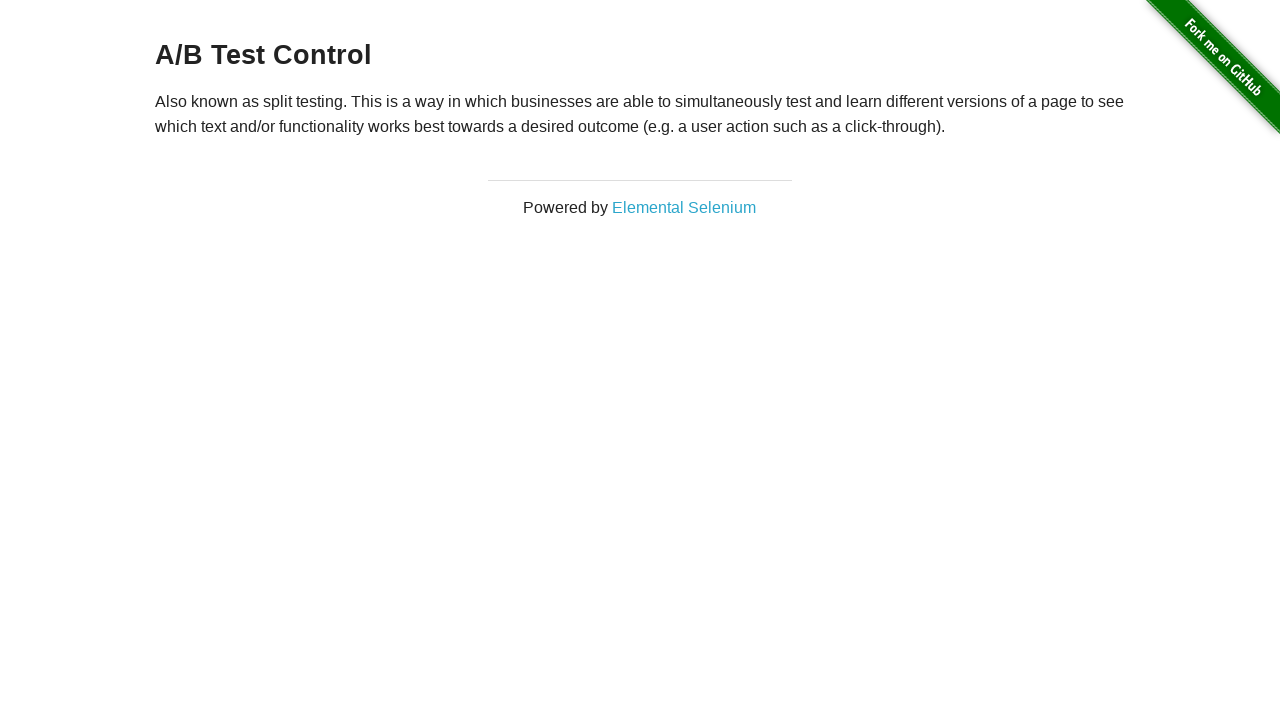

Added optimizelyOptOut cookie with value 'true' to opt out of A/B tests
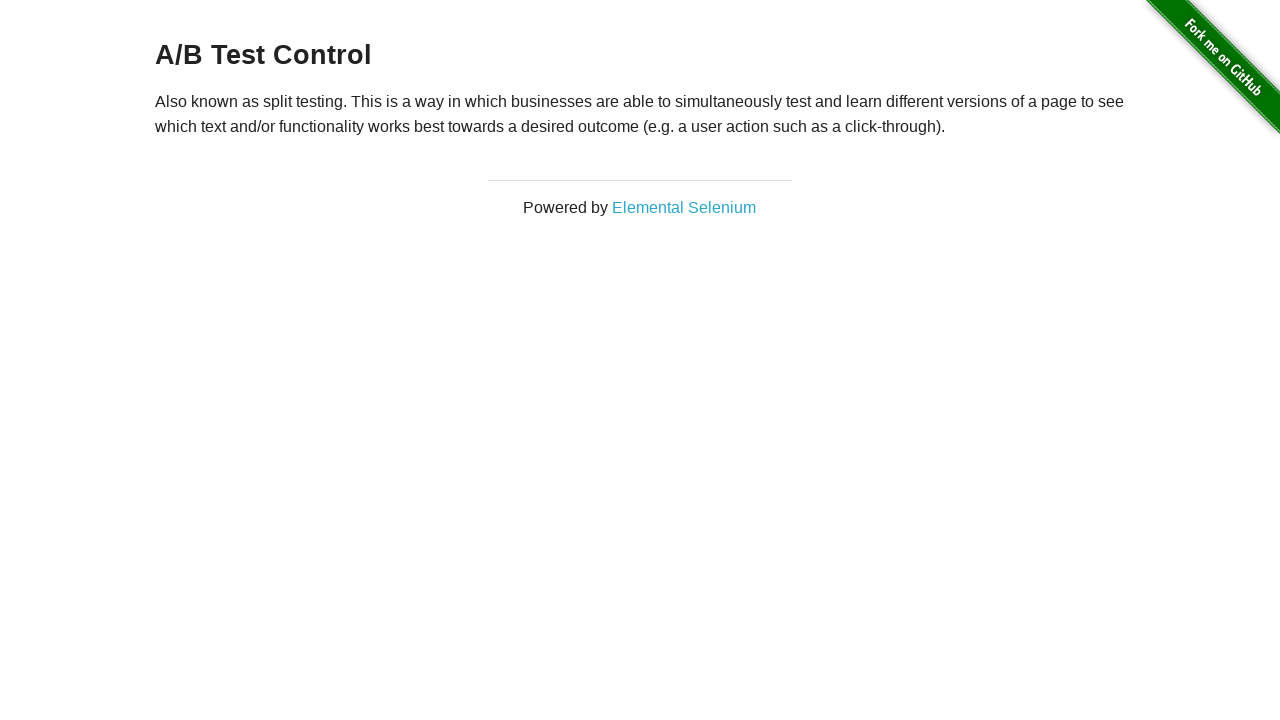

Reloaded page to apply opt-out cookie
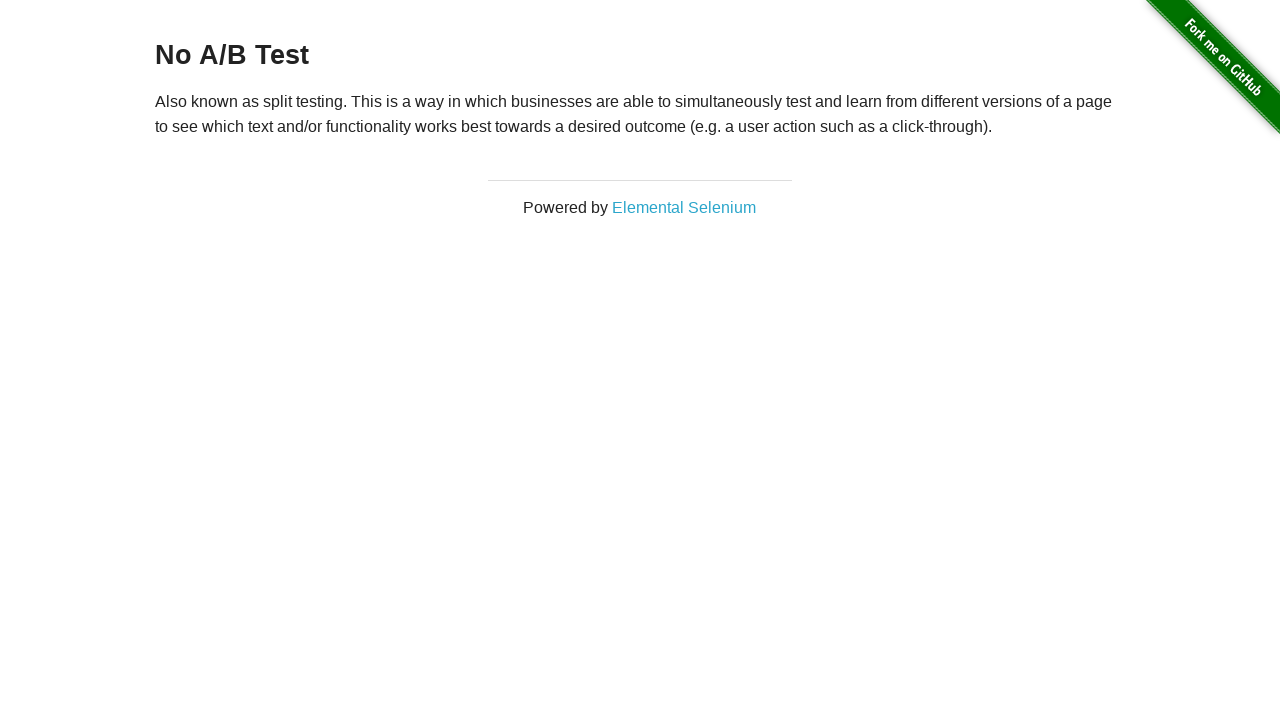

Waited for h3 heading after page reload
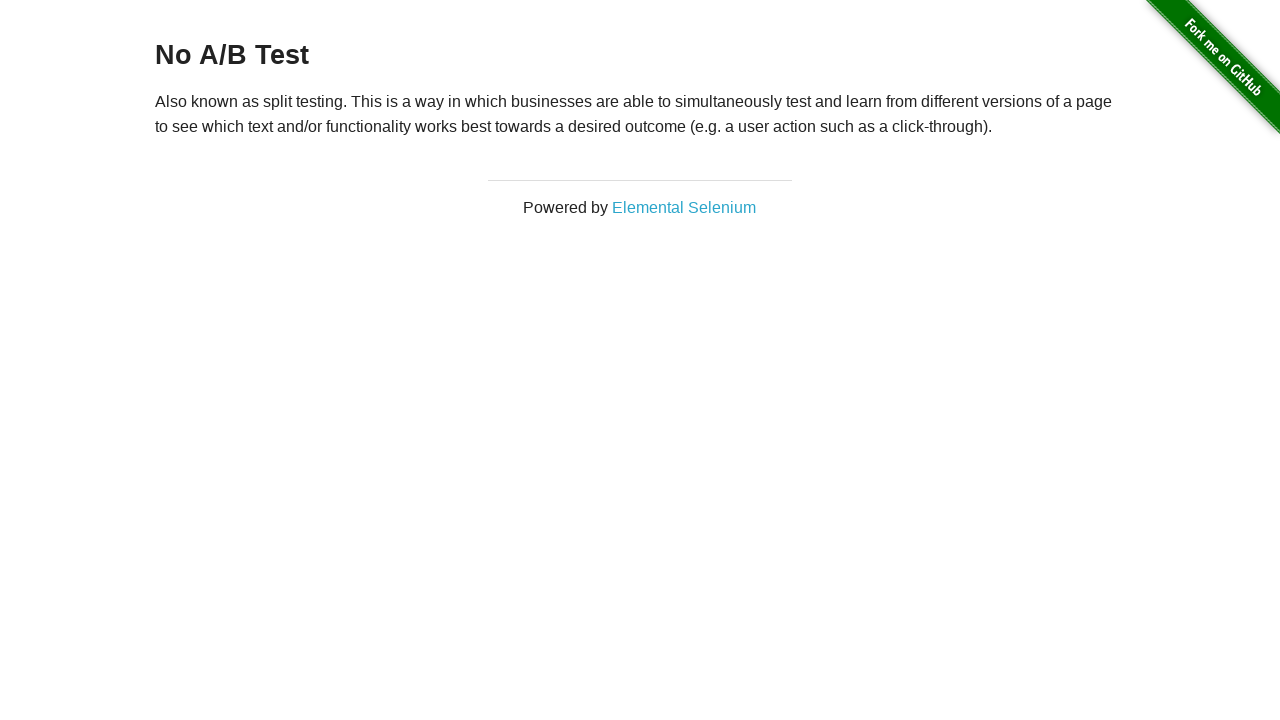

Retrieved h3 heading text
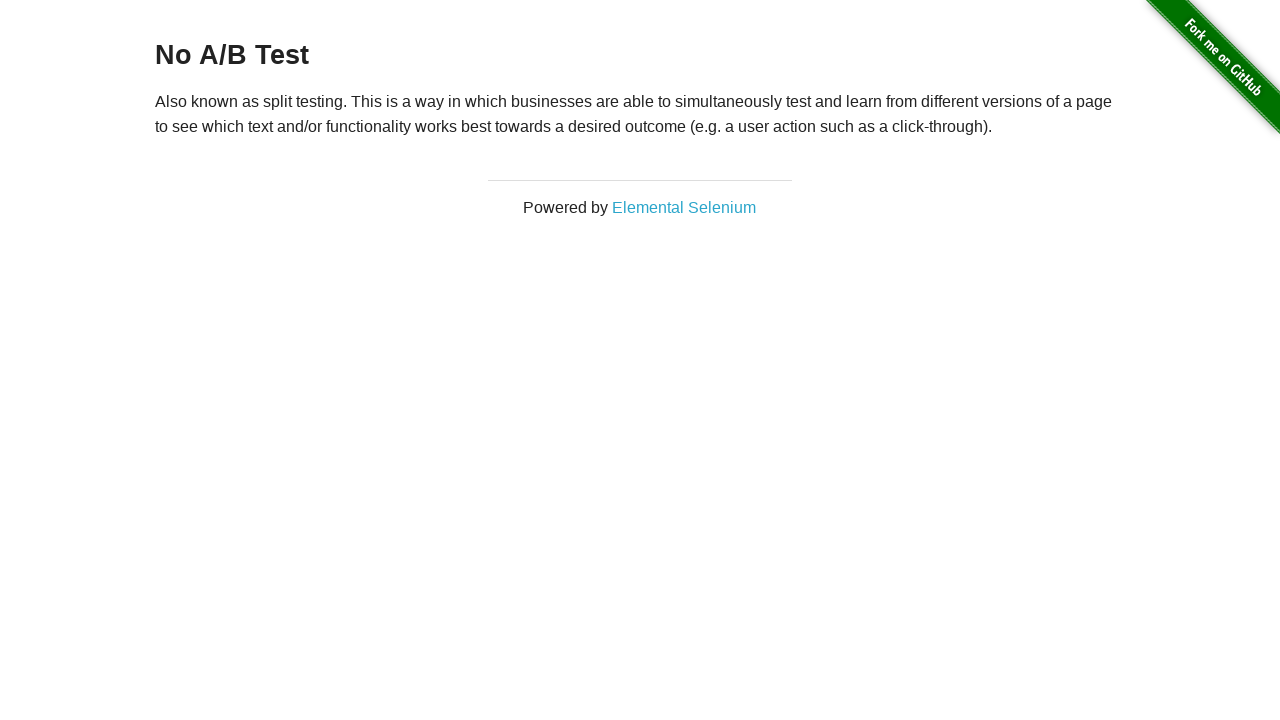

Verified heading text is 'No A/B Test' - opt-out cookie is working
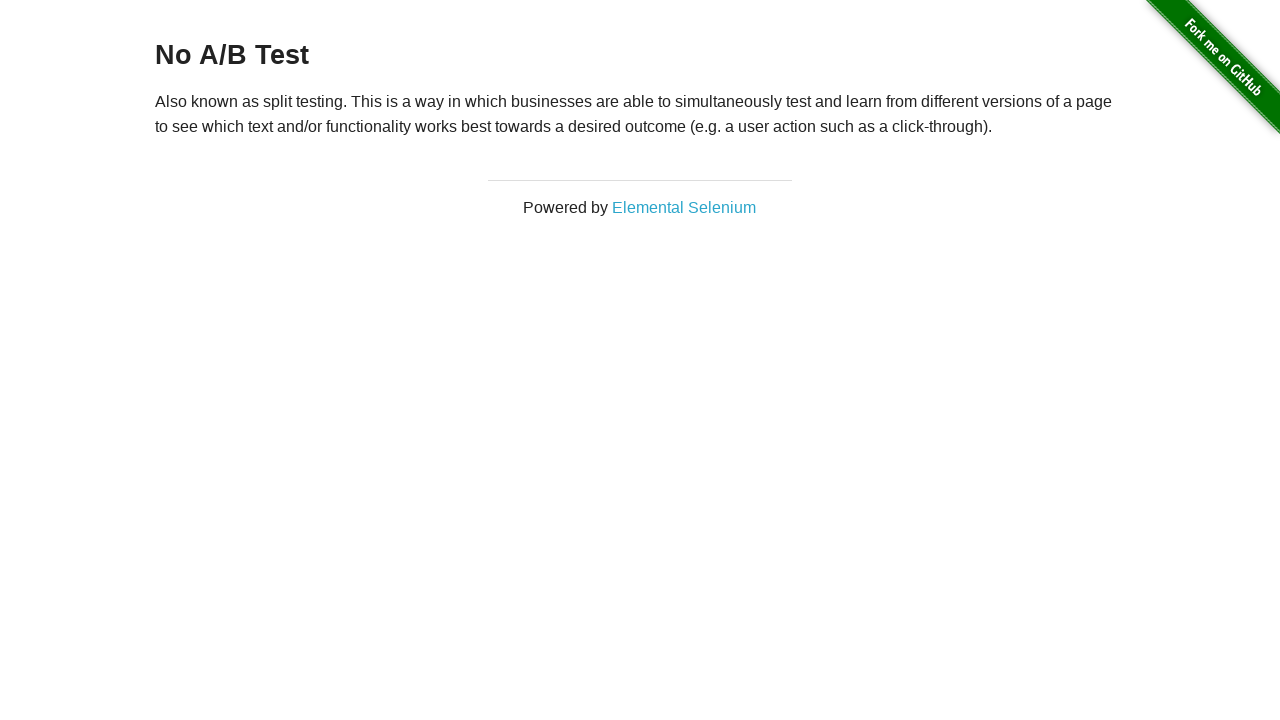

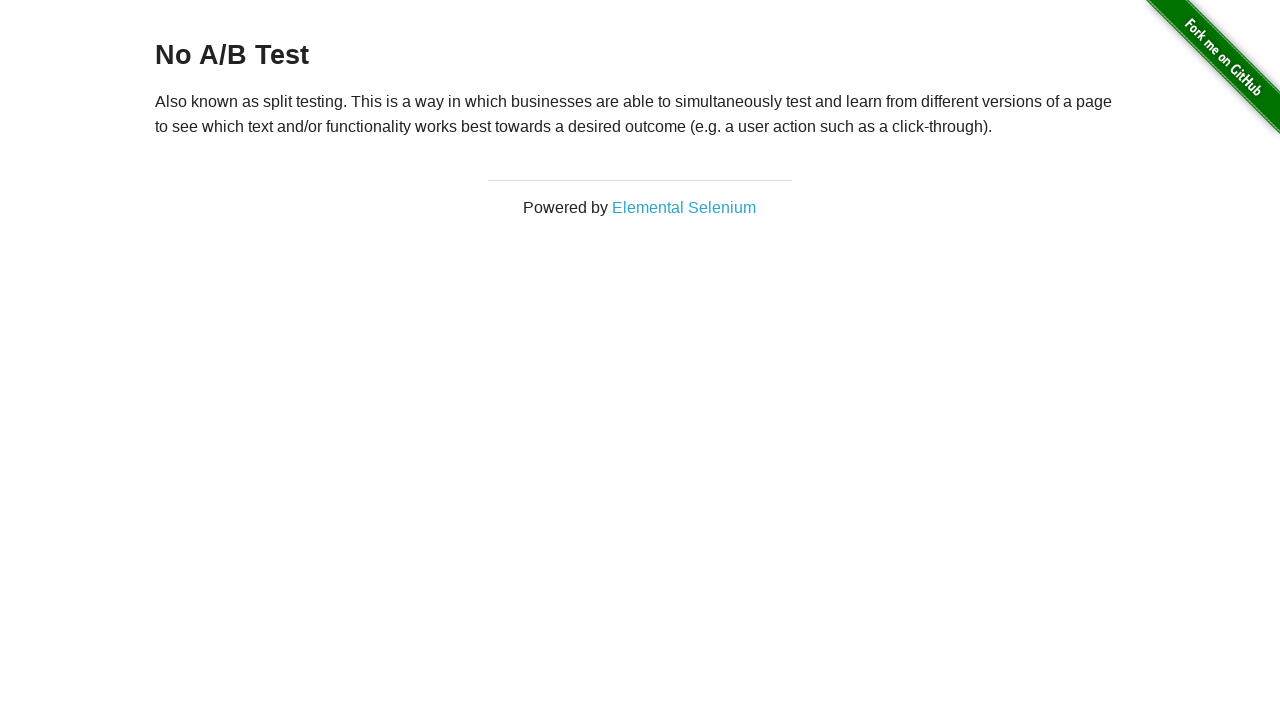